Tests calculator subtraction operation with different random numbers

Starting URL: https://testsheepnz.github.io/BasicCalculator

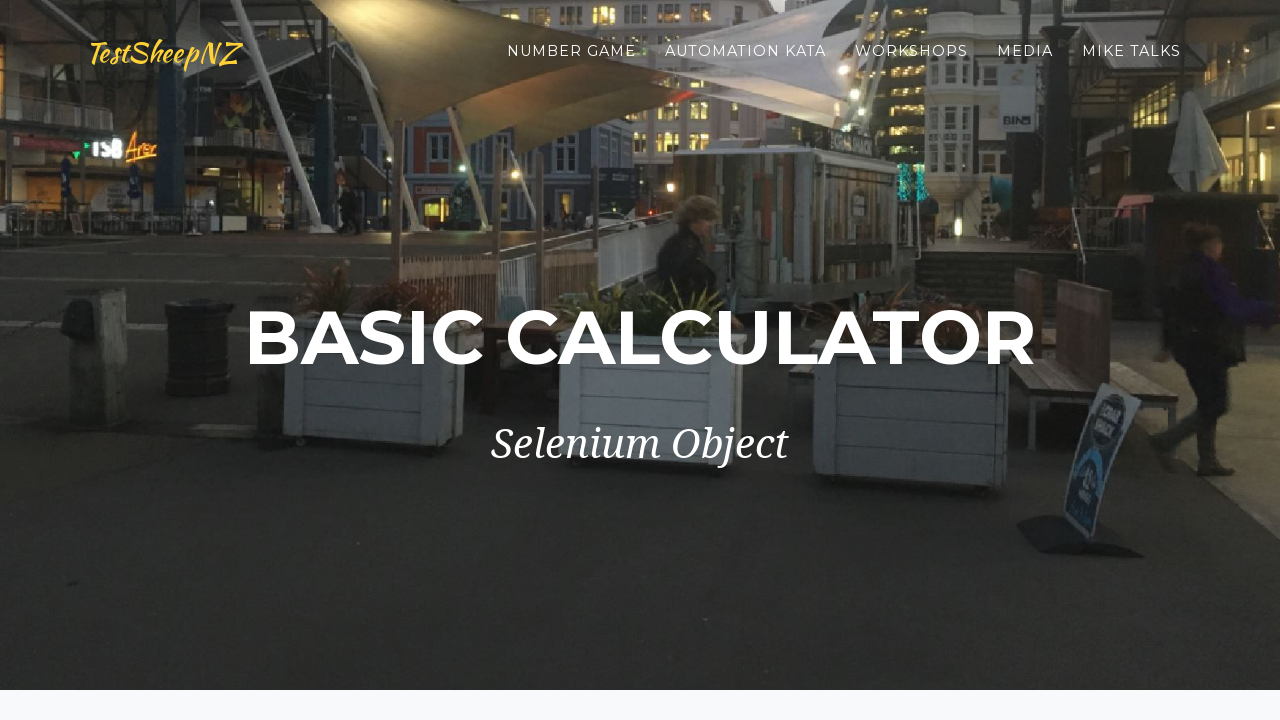

Selected build version 0 on #selectBuild
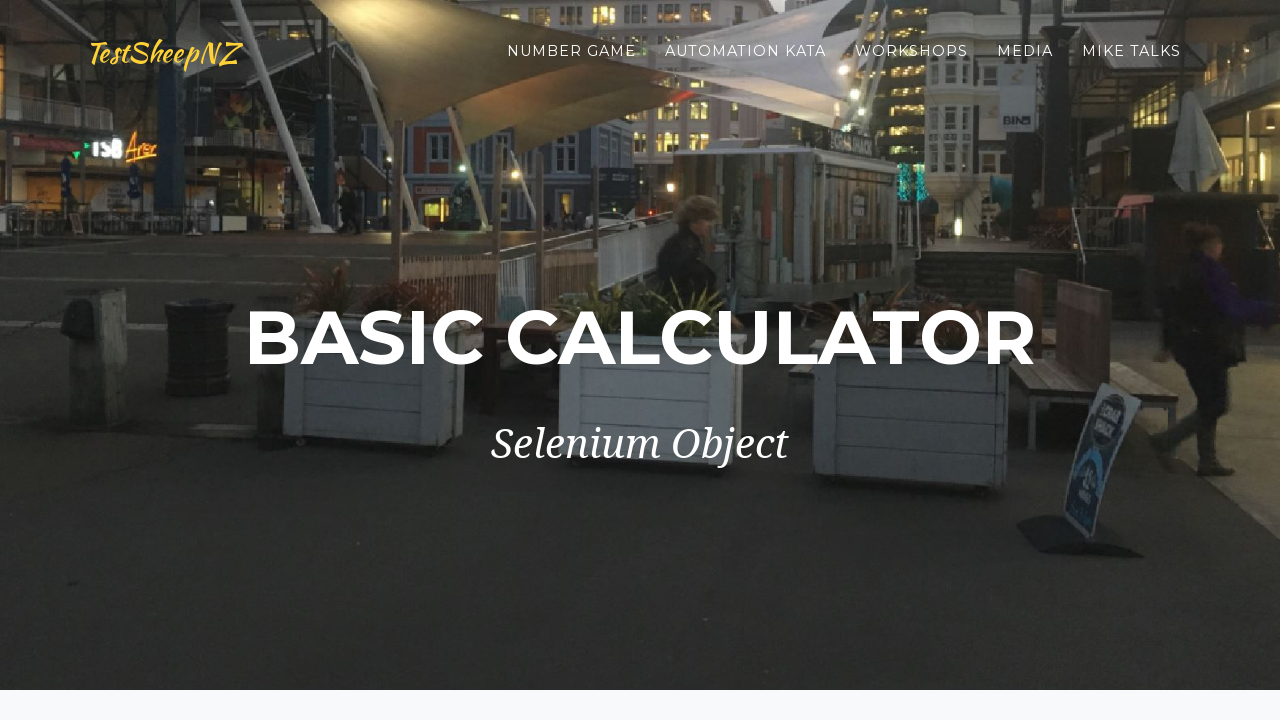

Entered first number: 9 on #number1Field
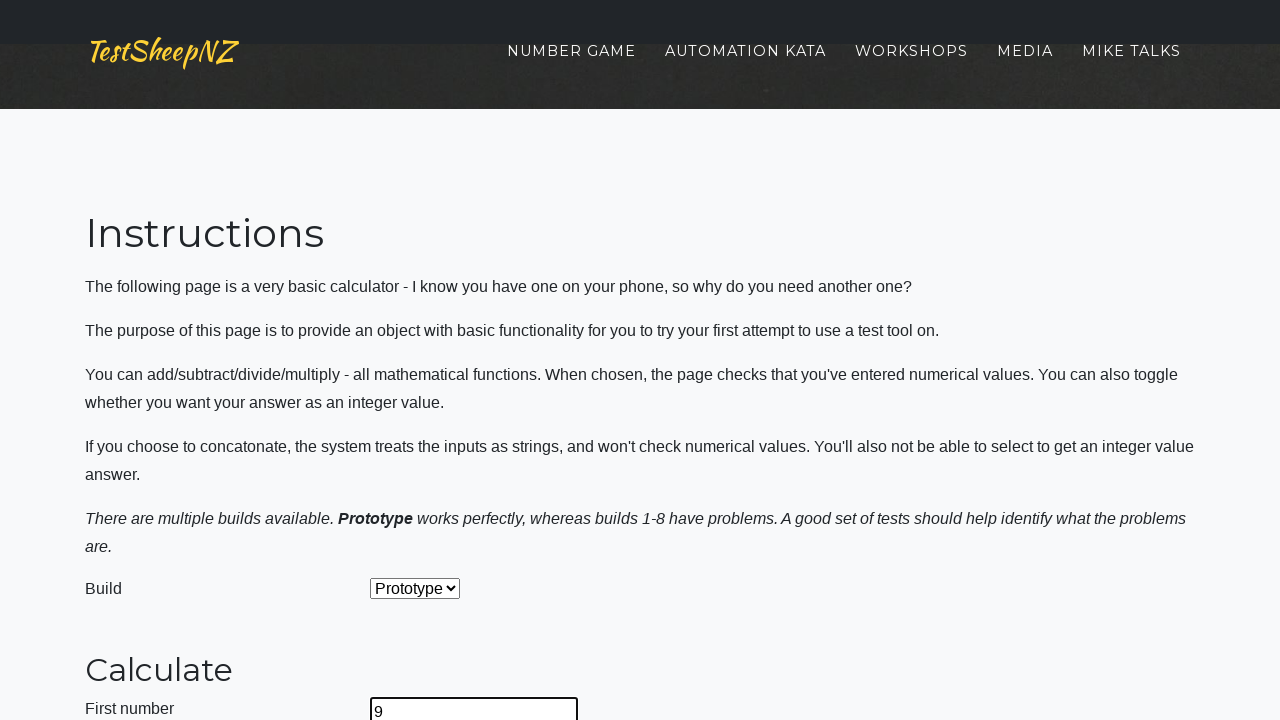

Entered second number: 4 on #number2Field
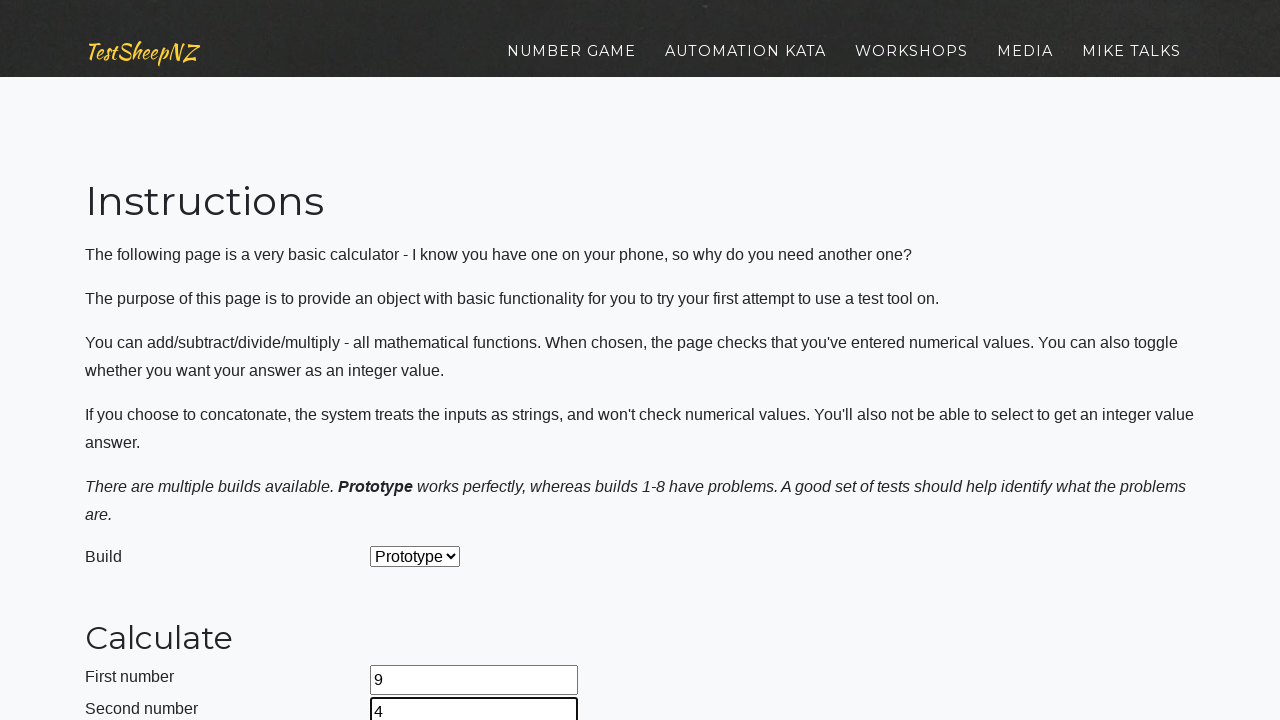

Selected subtraction operation on #selectOperationDropdown
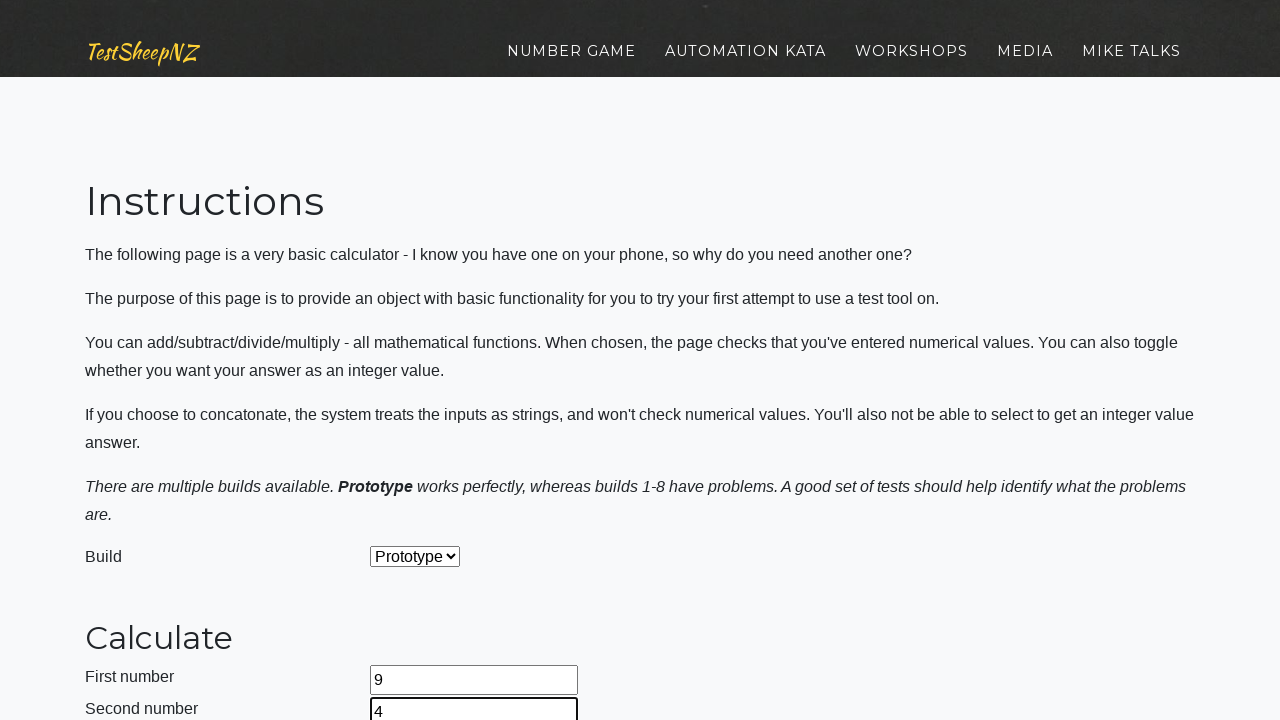

Clicked calculate button to compute 9 - 4 at (422, 361) on #calculateButton
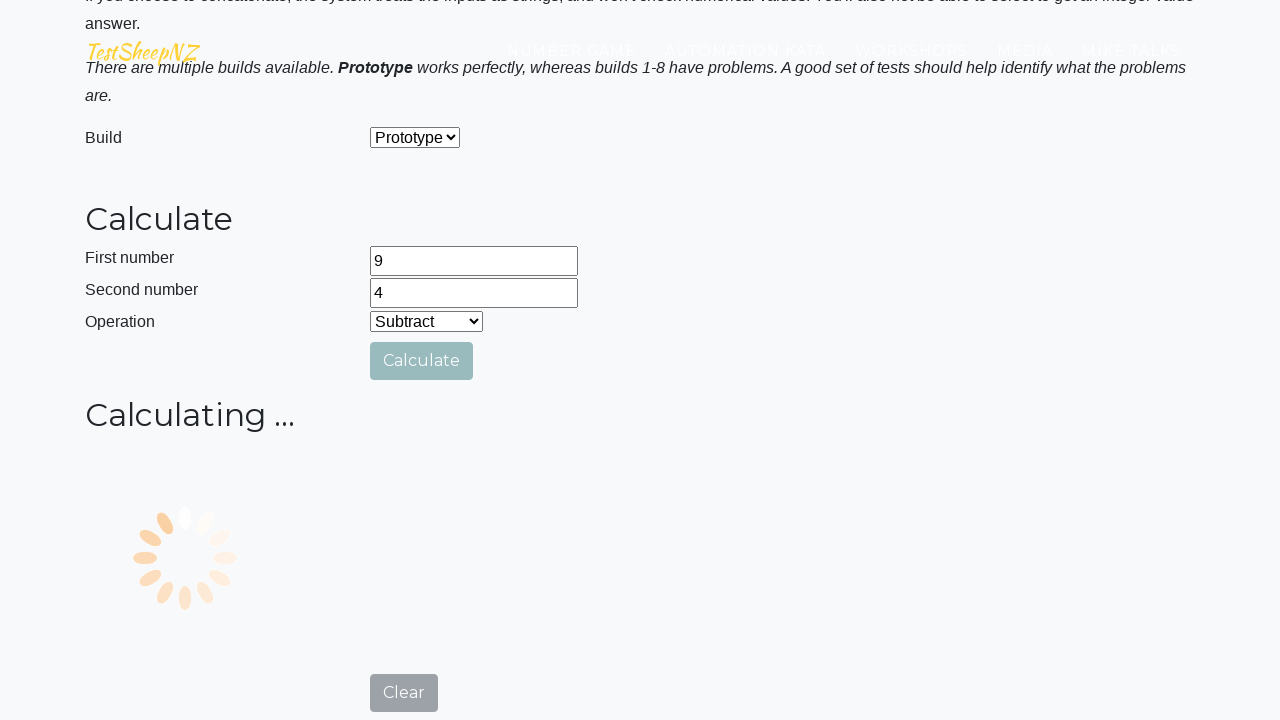

Clicked clear button to reset calculator at (404, 701) on #clearButton
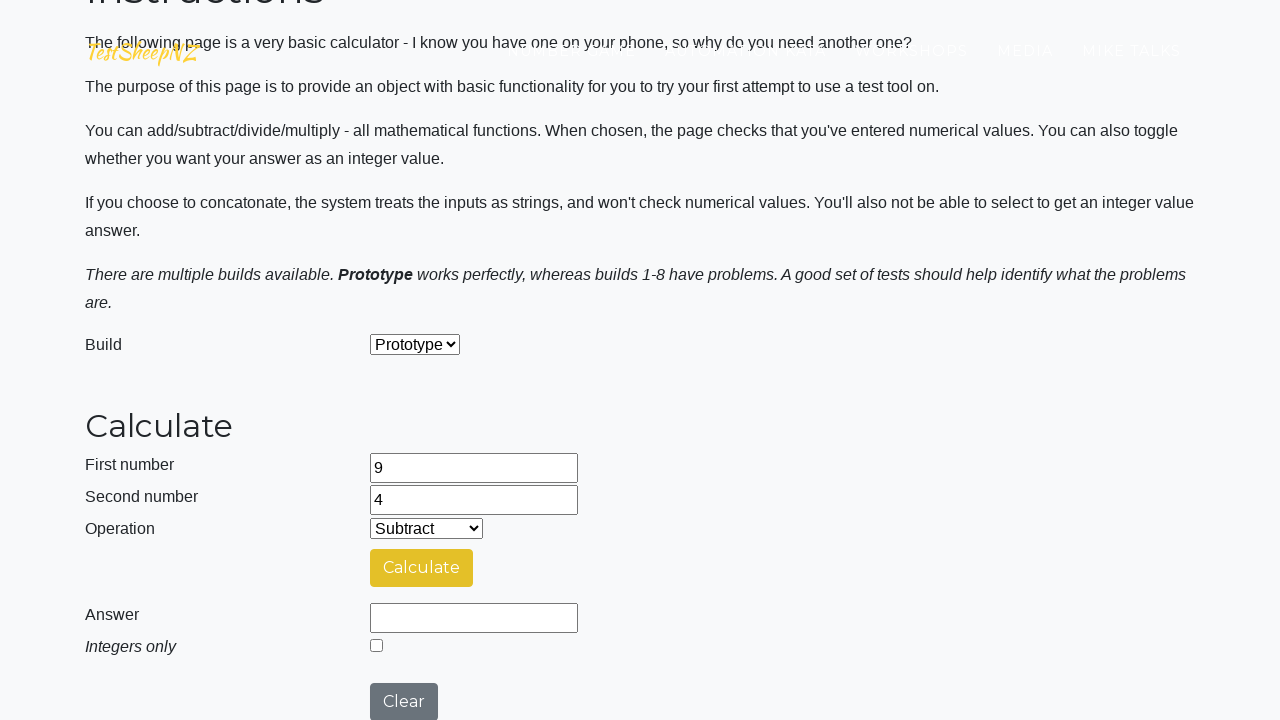

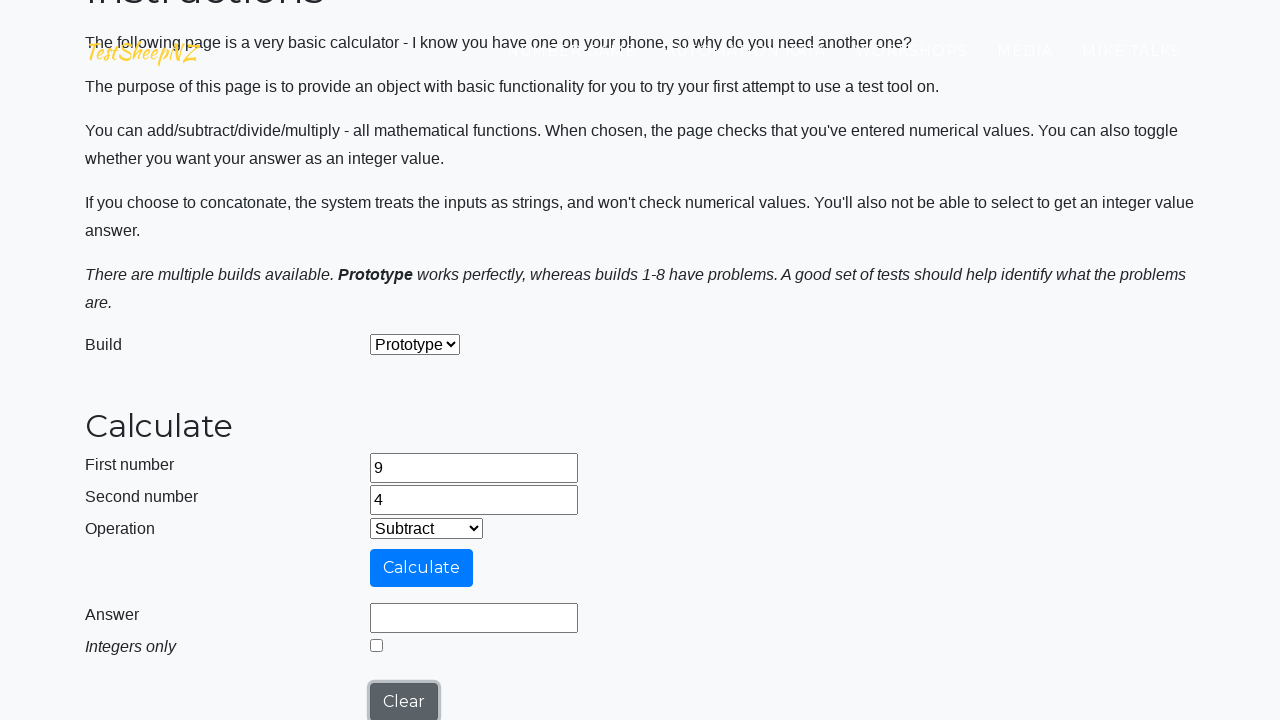